Tests various form interactions including text input, radio buttons, dropdowns, checkboxes, autocomplete suggestions, and color picker on a demo testing website

Starting URL: https://trytestingthis.netlify.app/

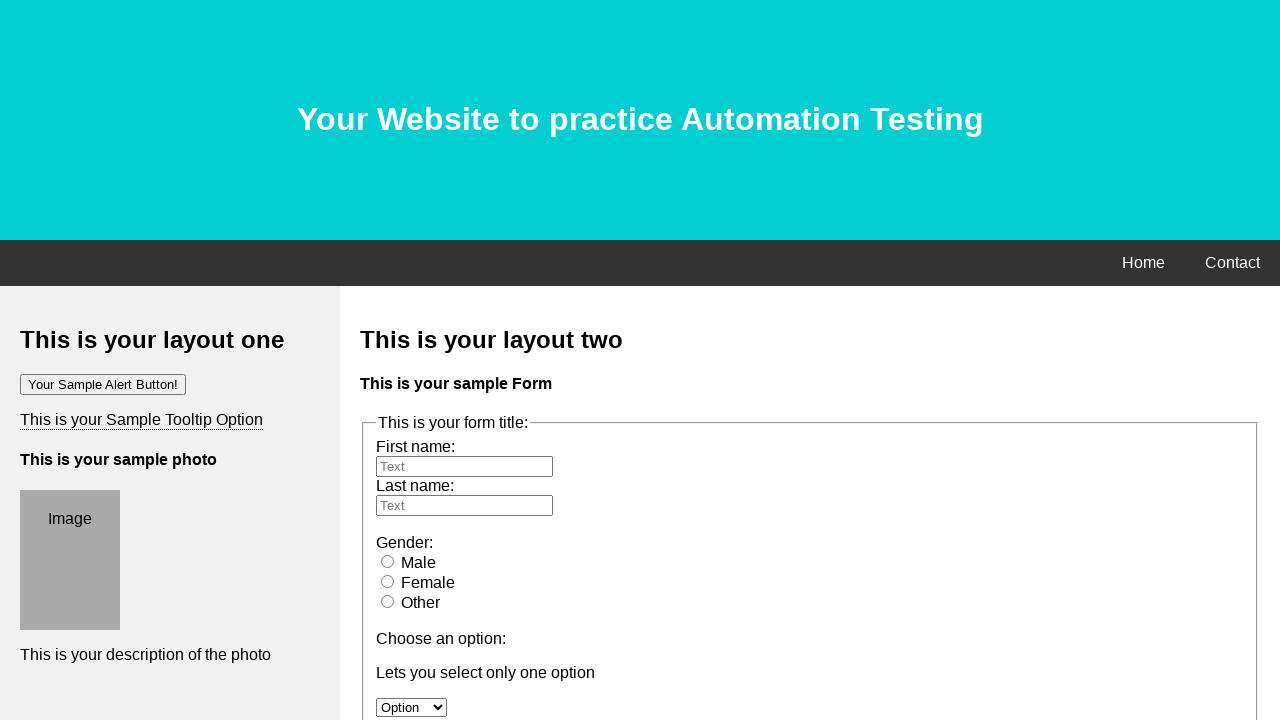

Filled first name field with 'Anandhu' on #fname
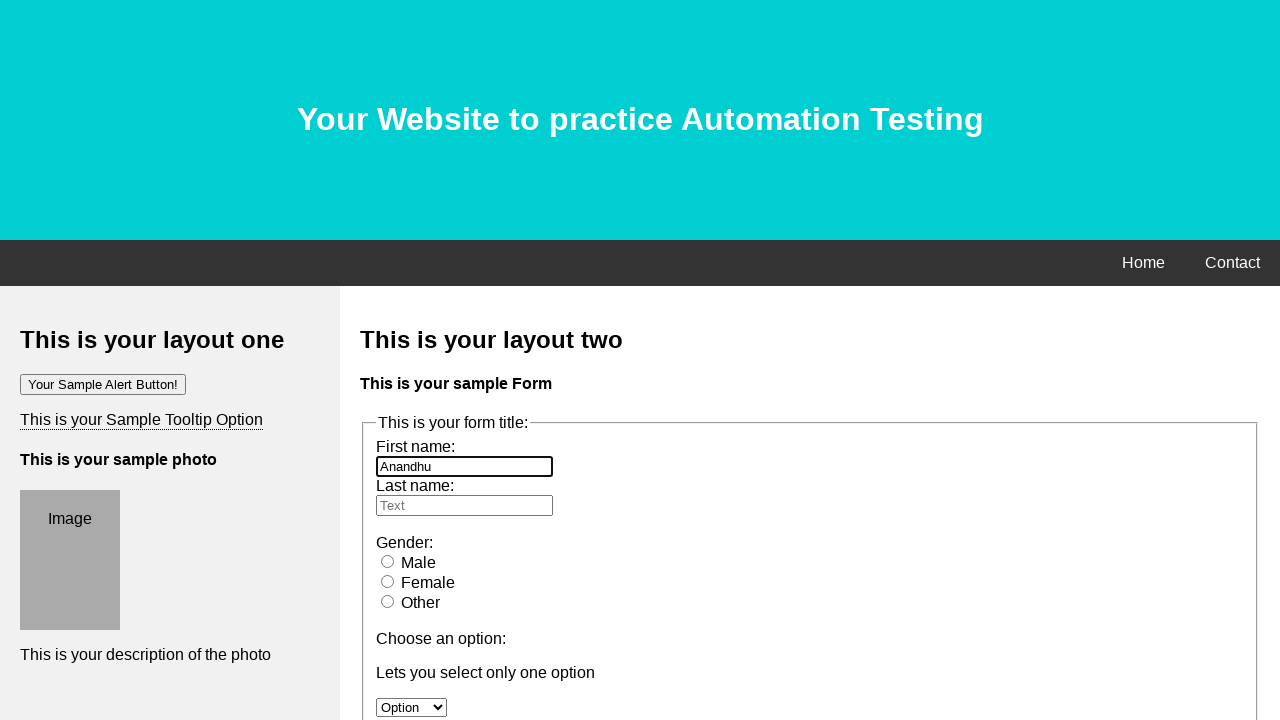

Filled last name field with 'Vijayan' on #lname
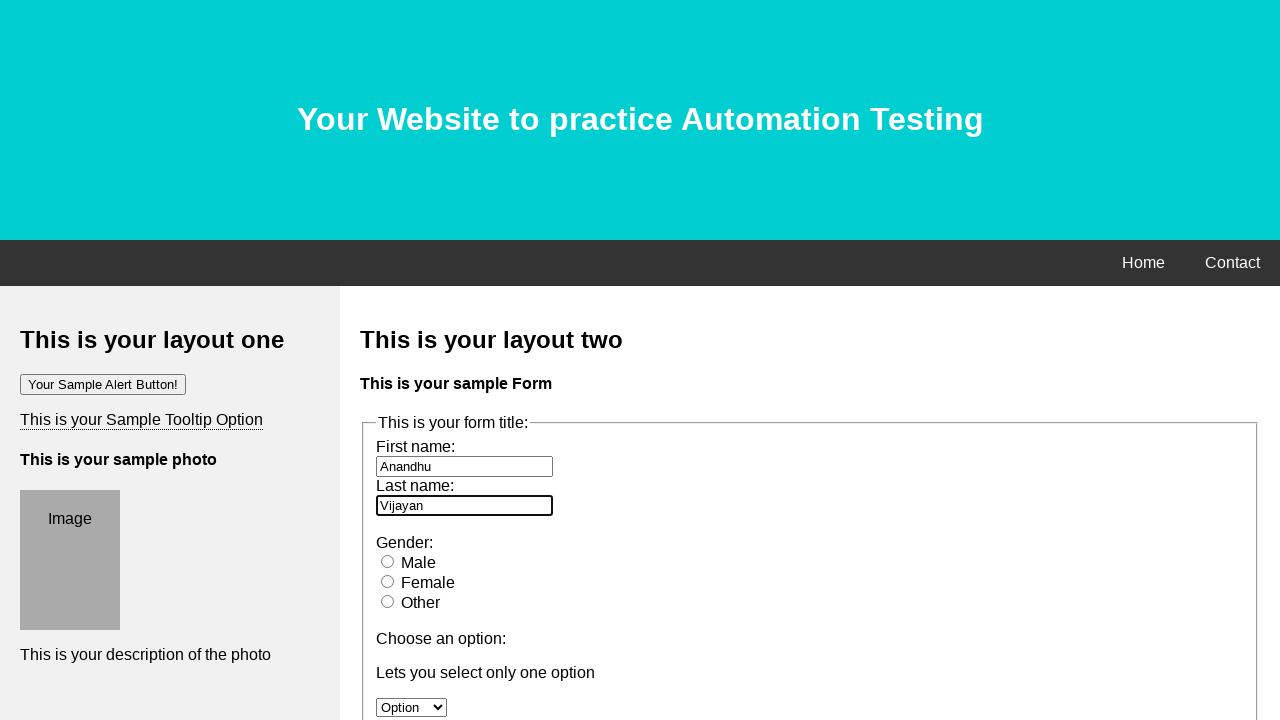

Selected 'Male' radio button for gender at (388, 561) on #male
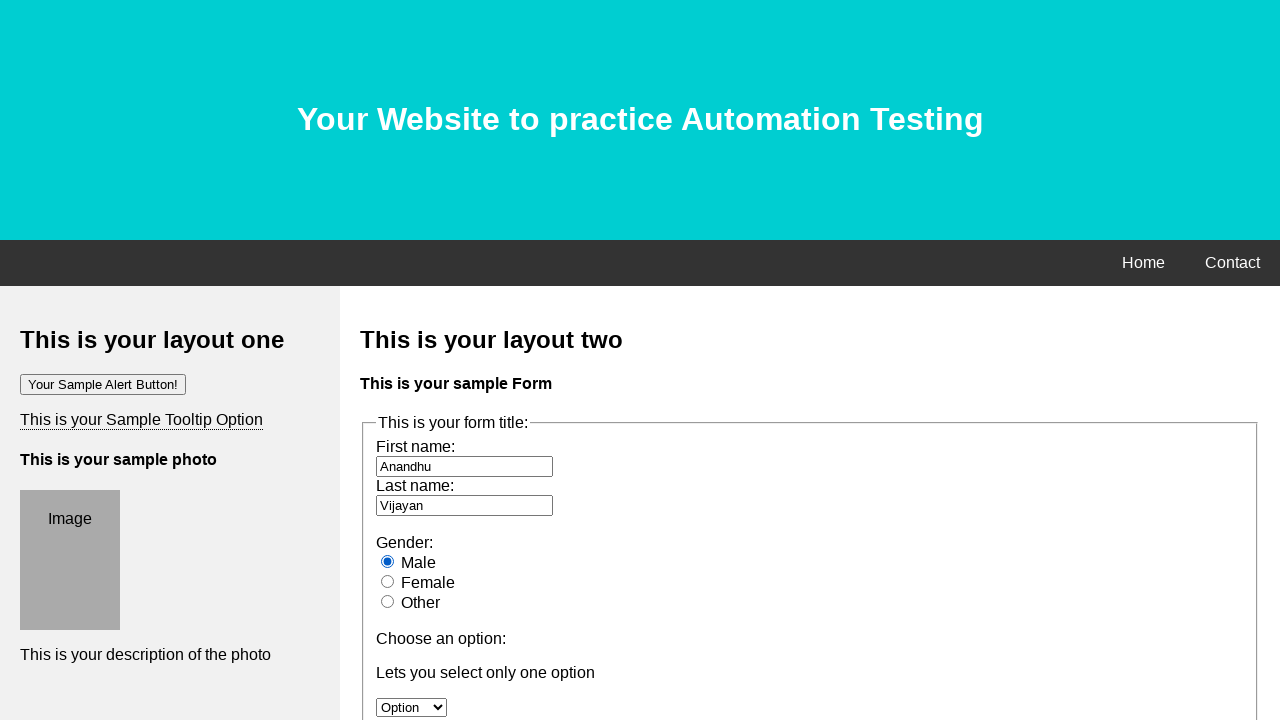

Selected option at index 3 from dropdown on #option
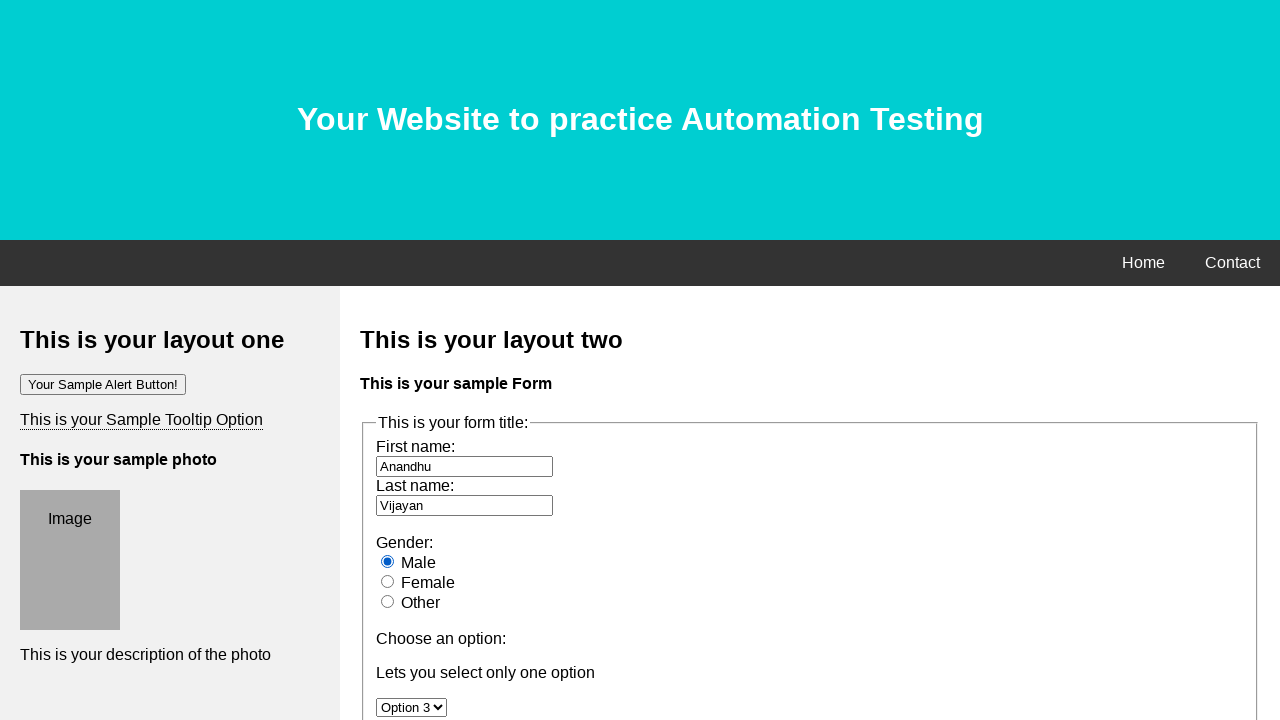

Checked second checkbox option at (386, 360) on xpath=//*[@id='moption'][2]
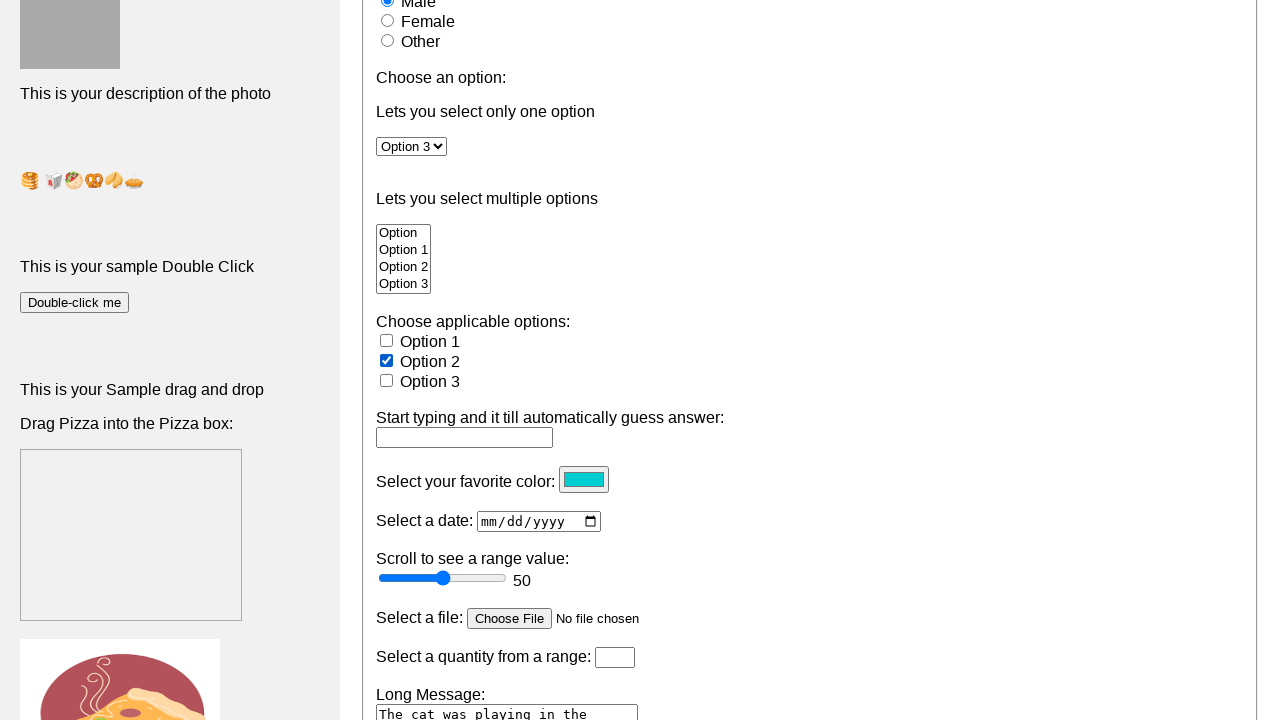

Typed 's' in the Options autocomplete field on input[name='Options']
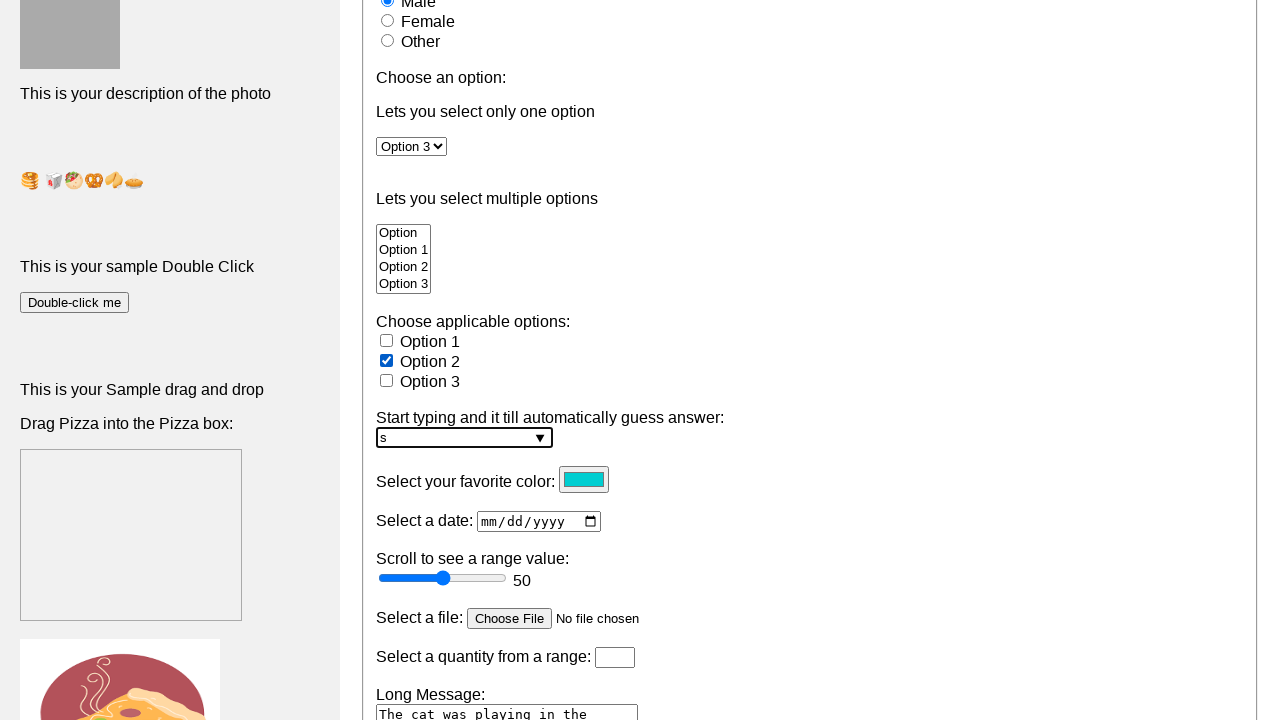

Pressed up arrow key to navigate autocomplete suggestion
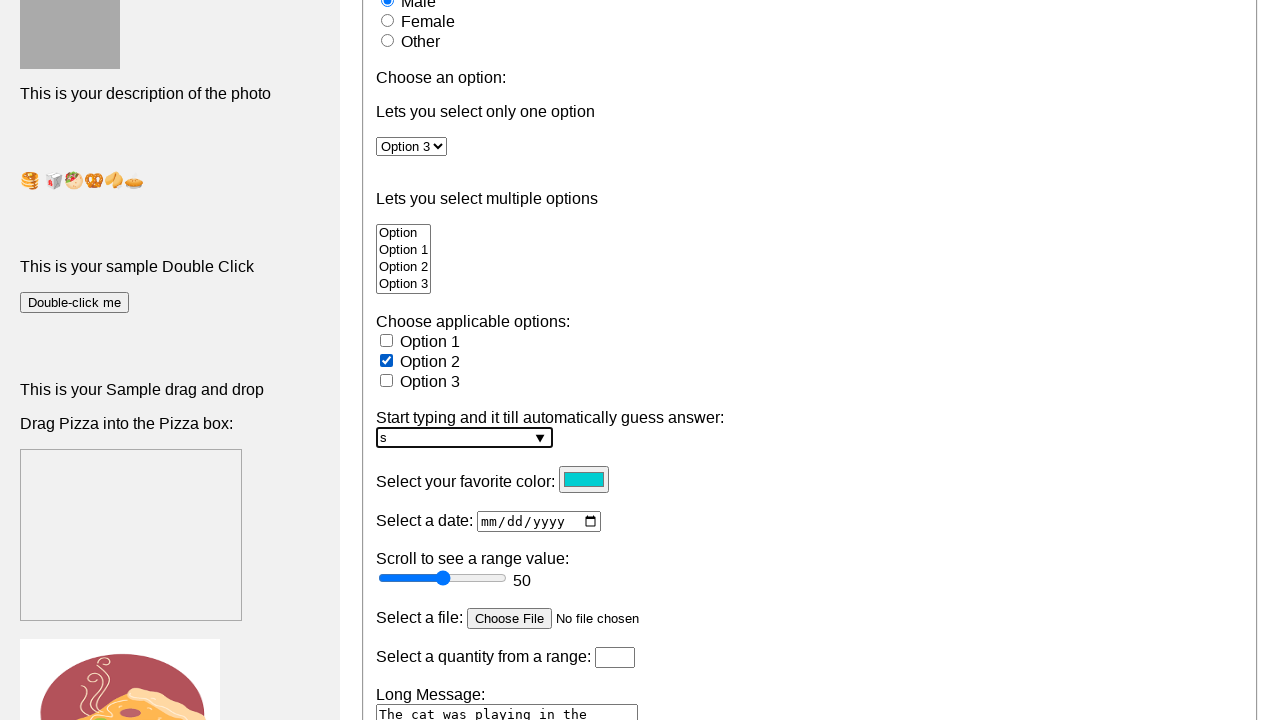

Pressed enter to select autocomplete suggestion
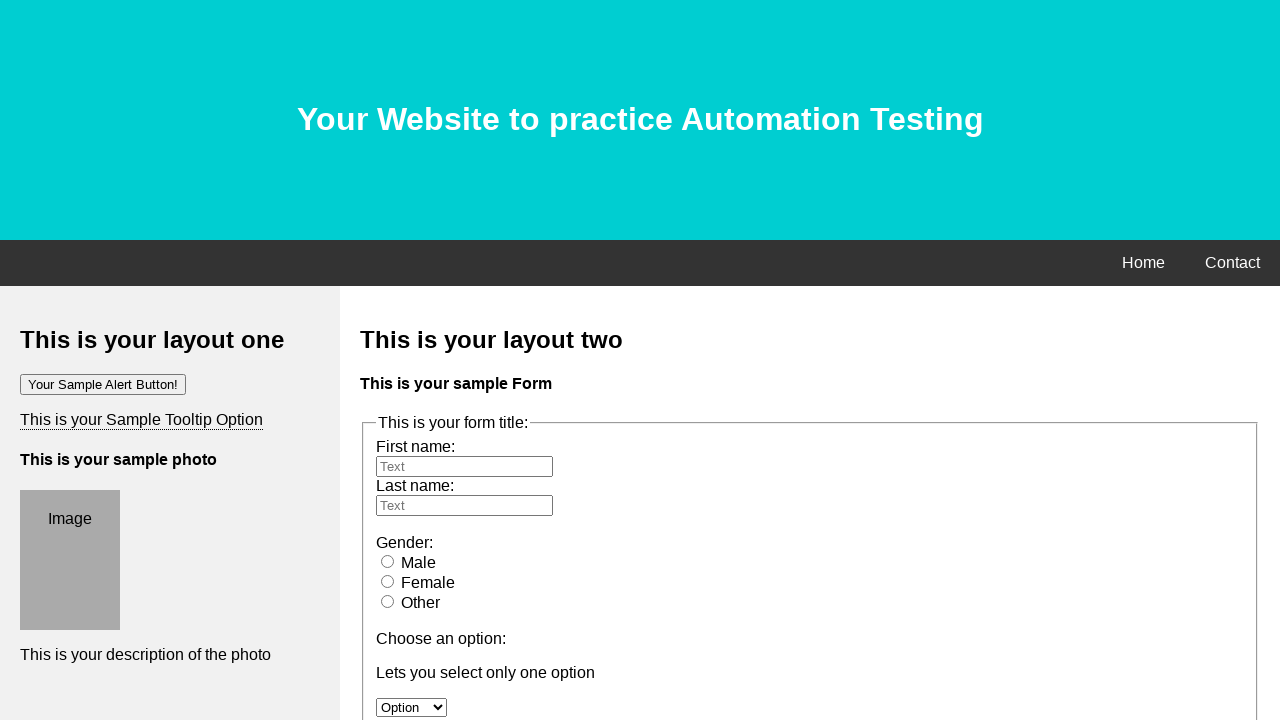

Clicked on color picker element at (584, 360) on #favcolor
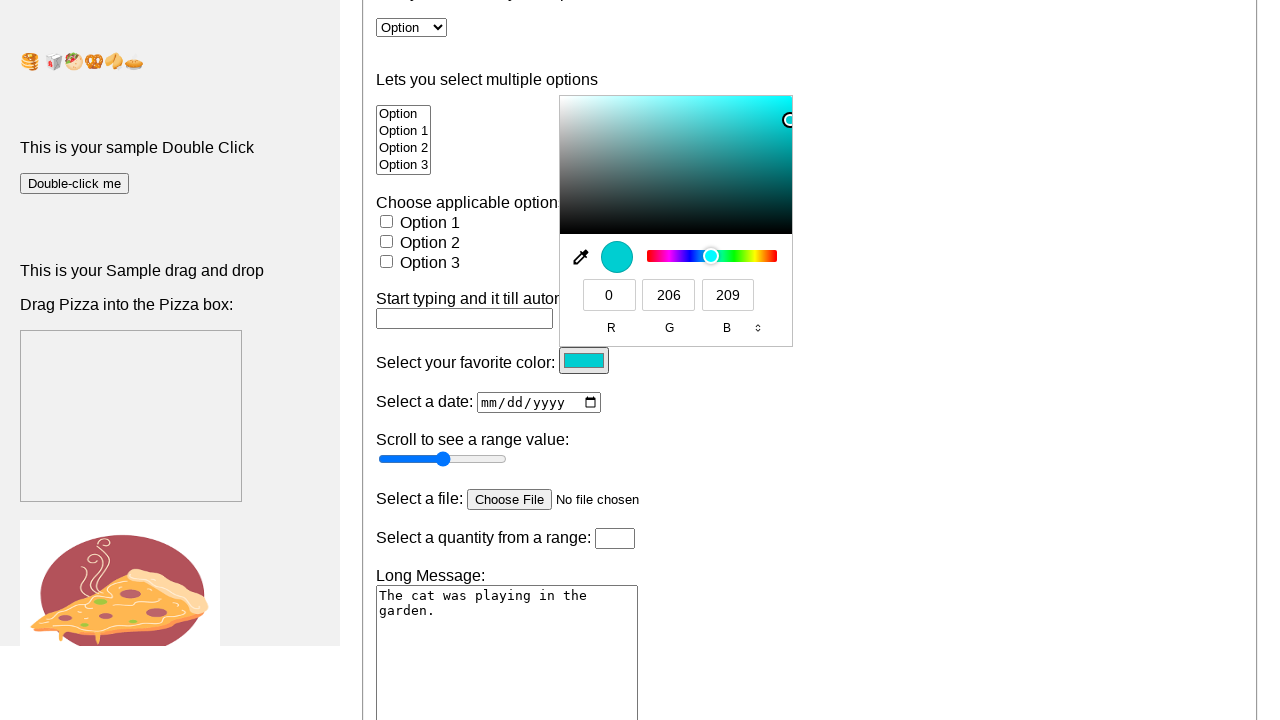

Scrolled down page by 250 pixels
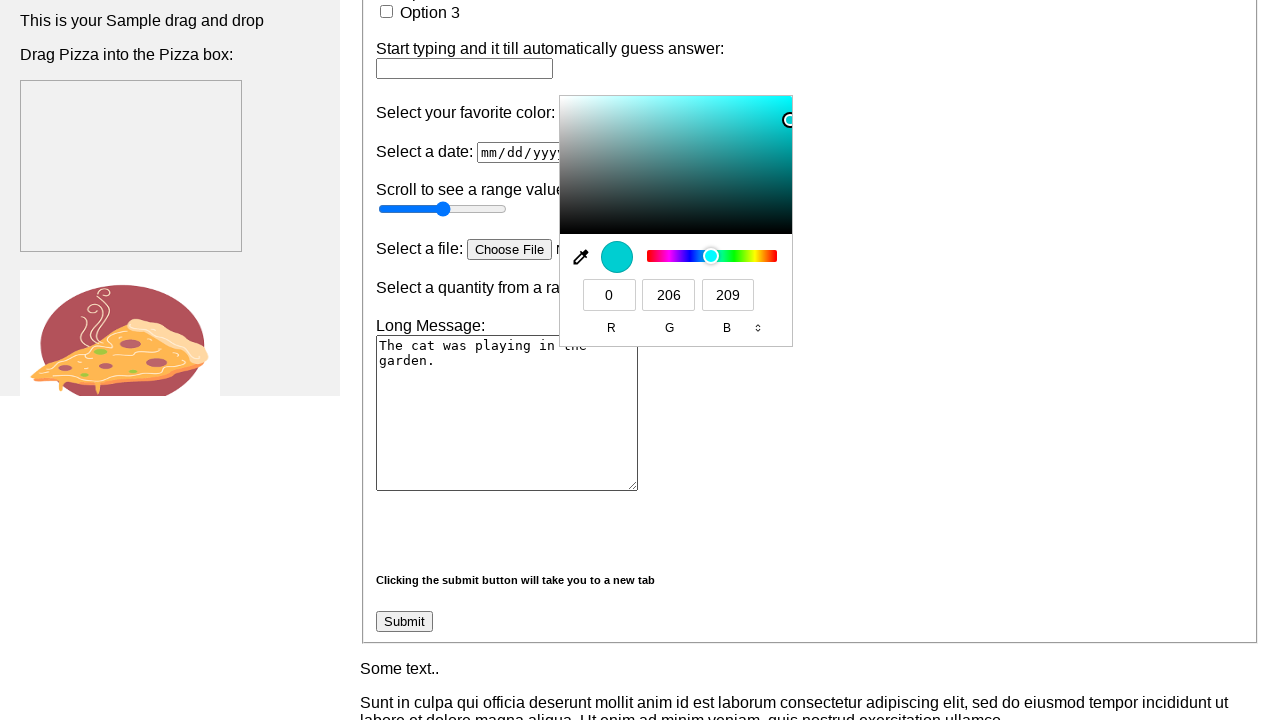

Set color picker value to '#00ced1' (dark turquoise) using JavaScript
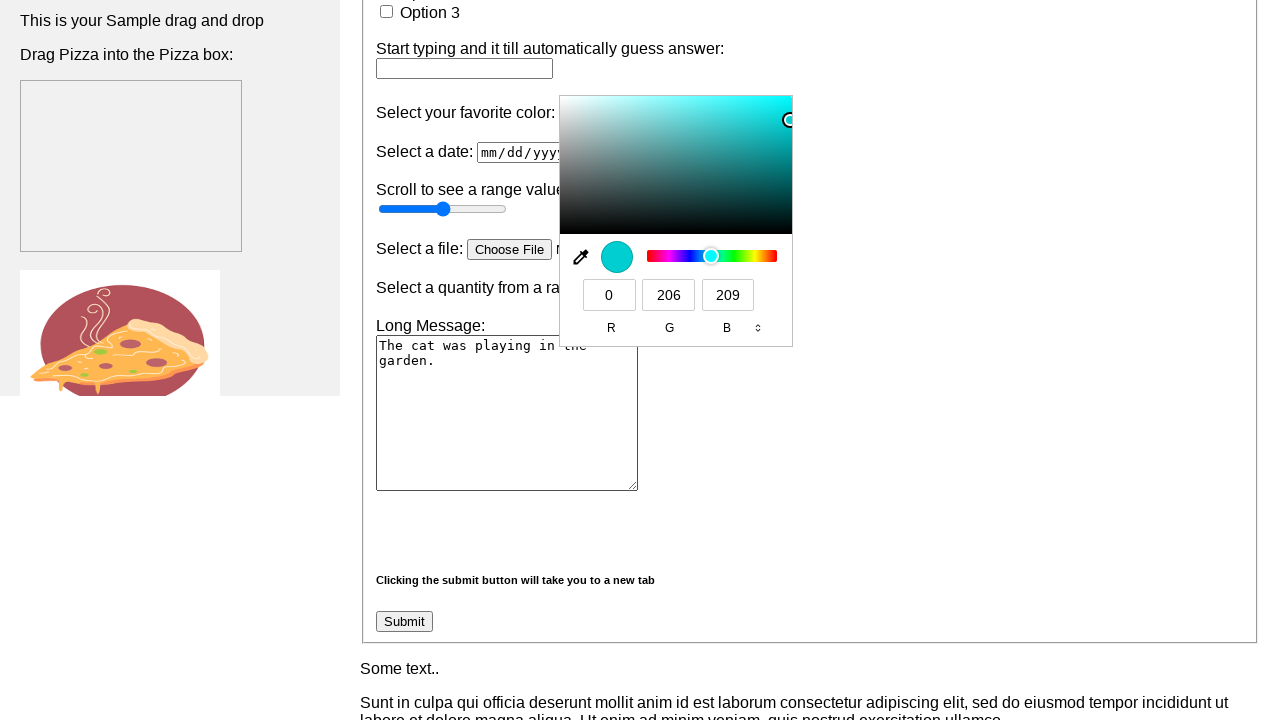

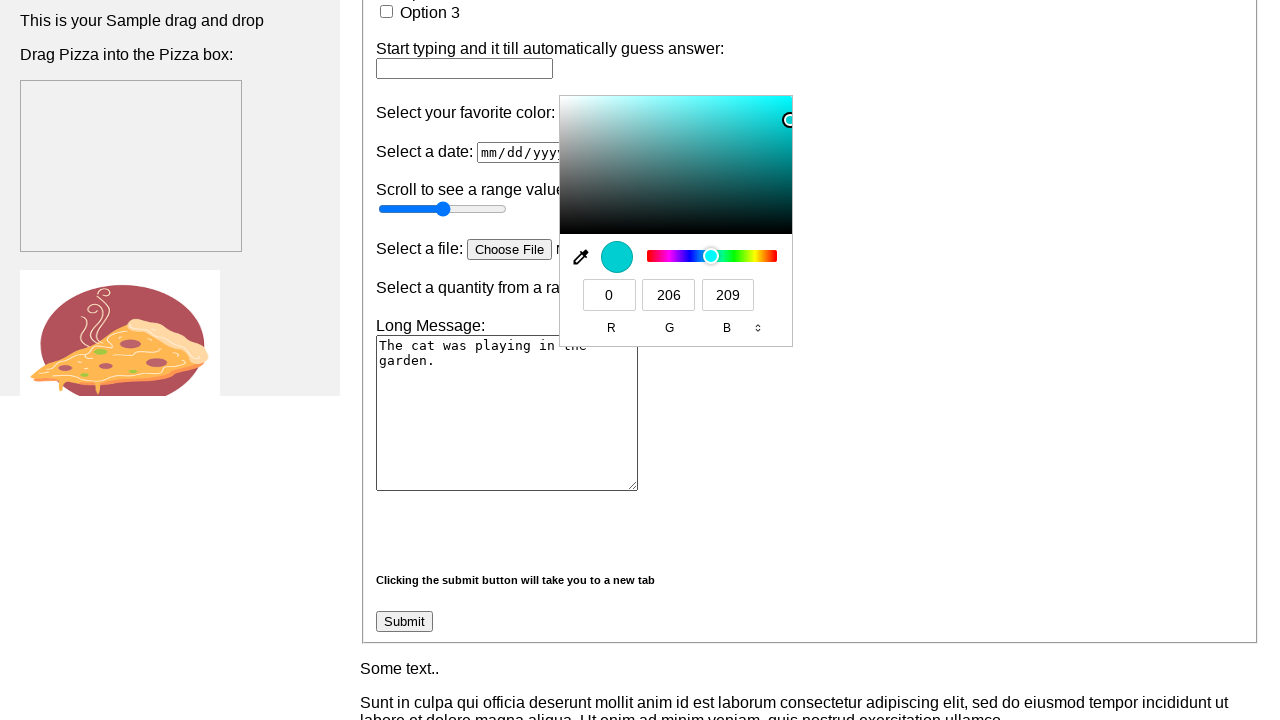